Tests a math problem form by reading two numbers, calculating their sum, selecting the result from a dropdown, and submitting the form

Starting URL: https://suninjuly.github.io/selects1.html

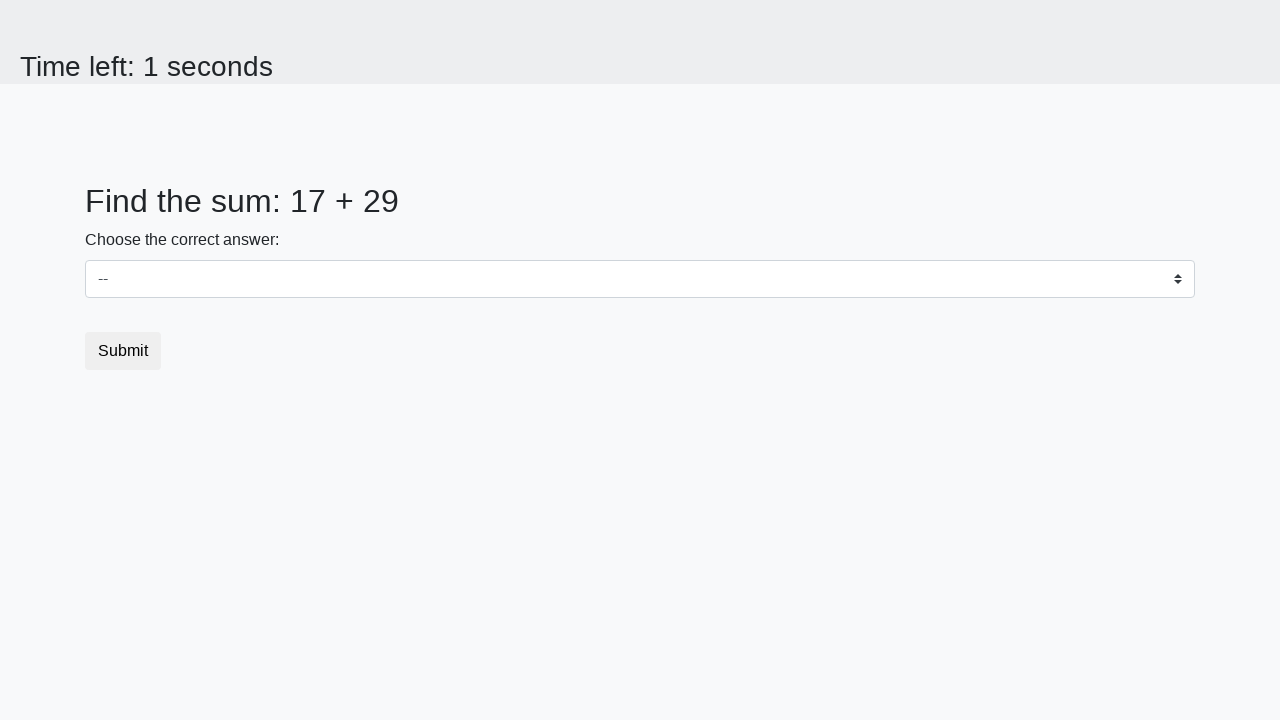

Read first number from #num1 element
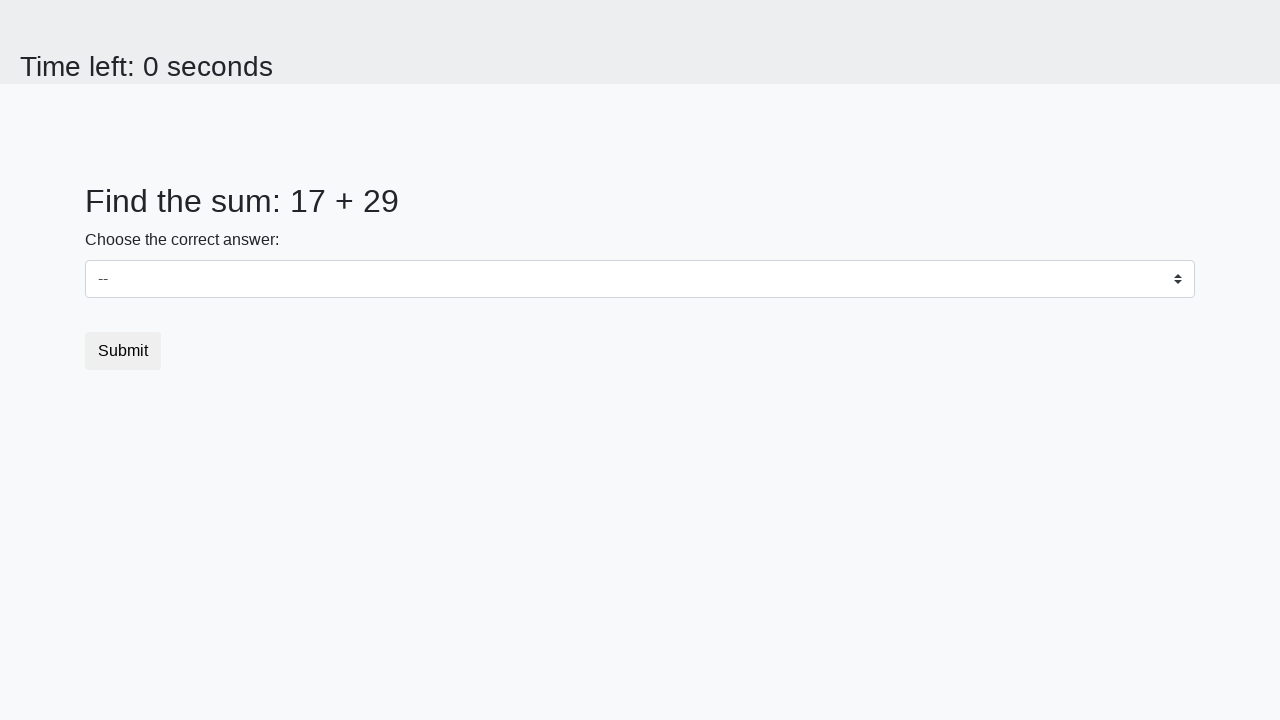

Read second number from #num2 element
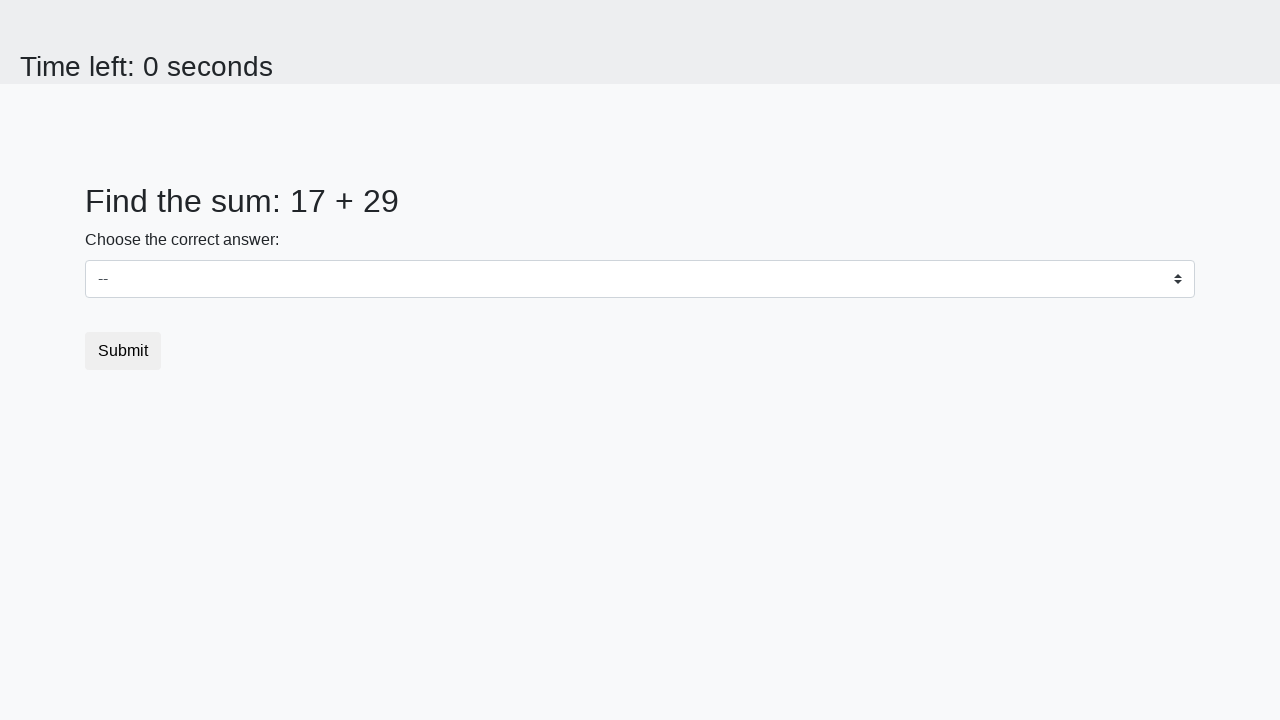

Calculated sum: 17 + 29 = 46
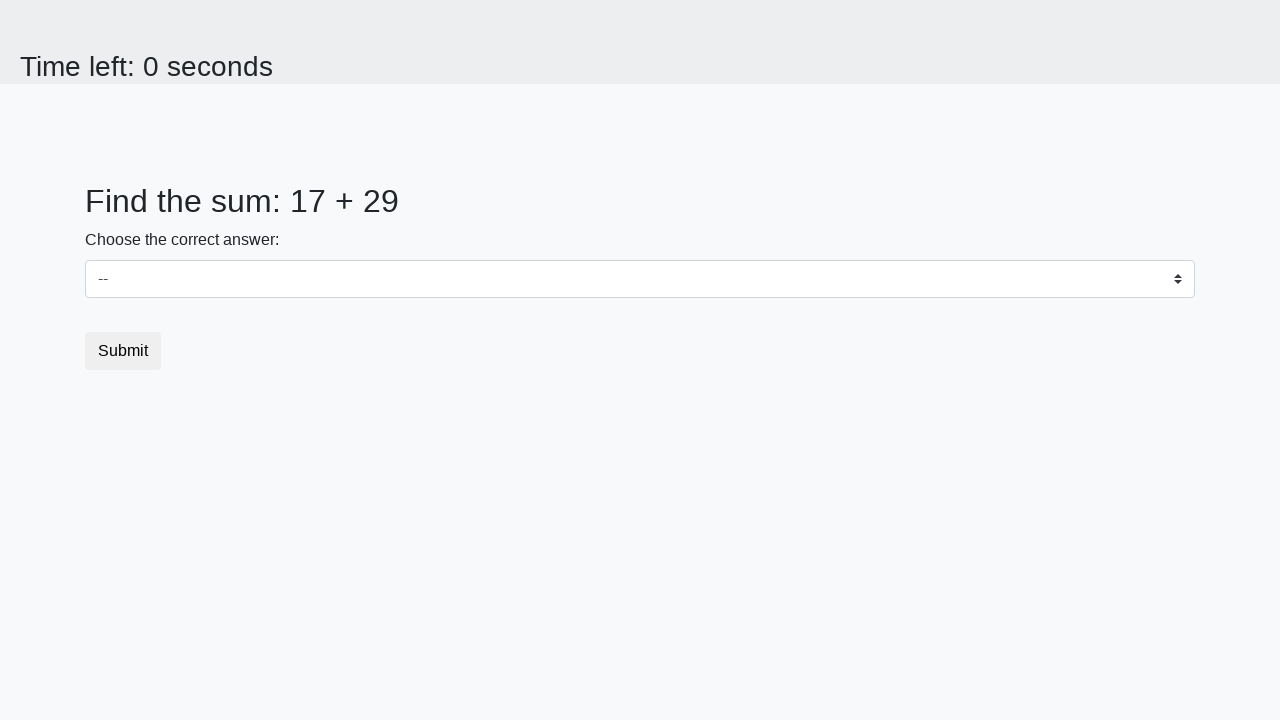

Selected 46 from dropdown on select
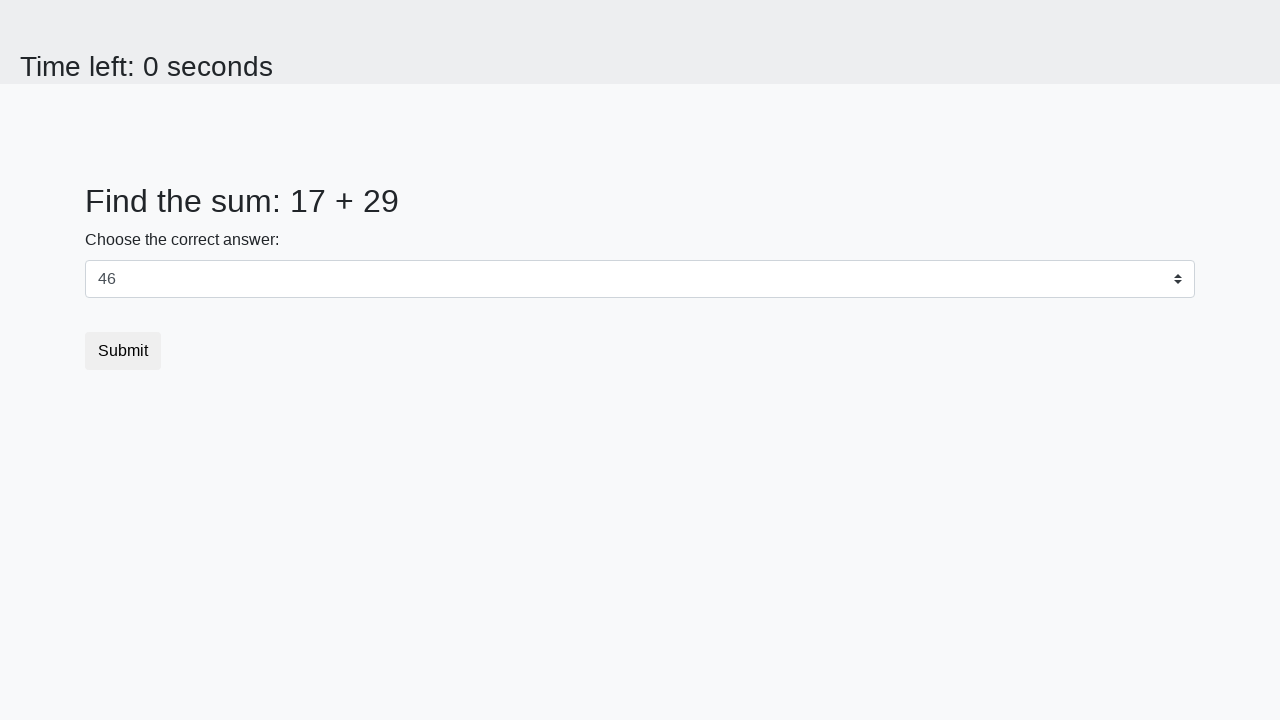

Clicked submit button at (123, 351) on button.btn
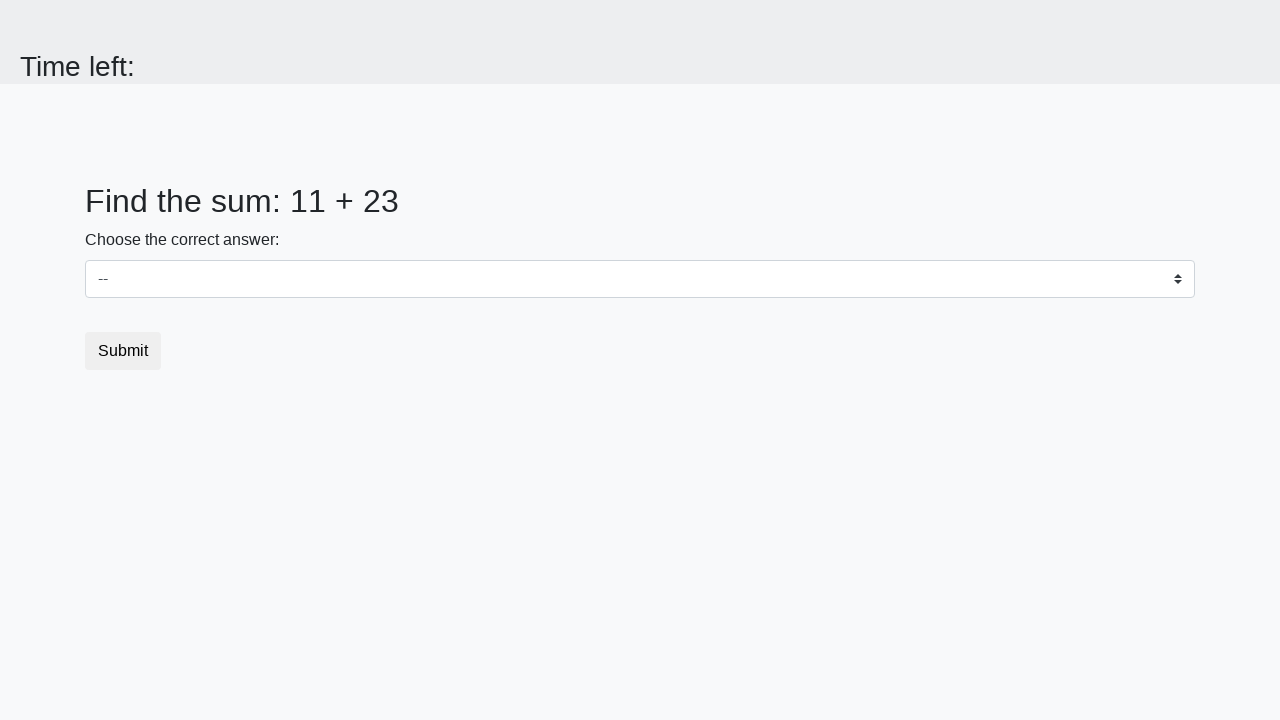

Set up dialog handler to accept alerts
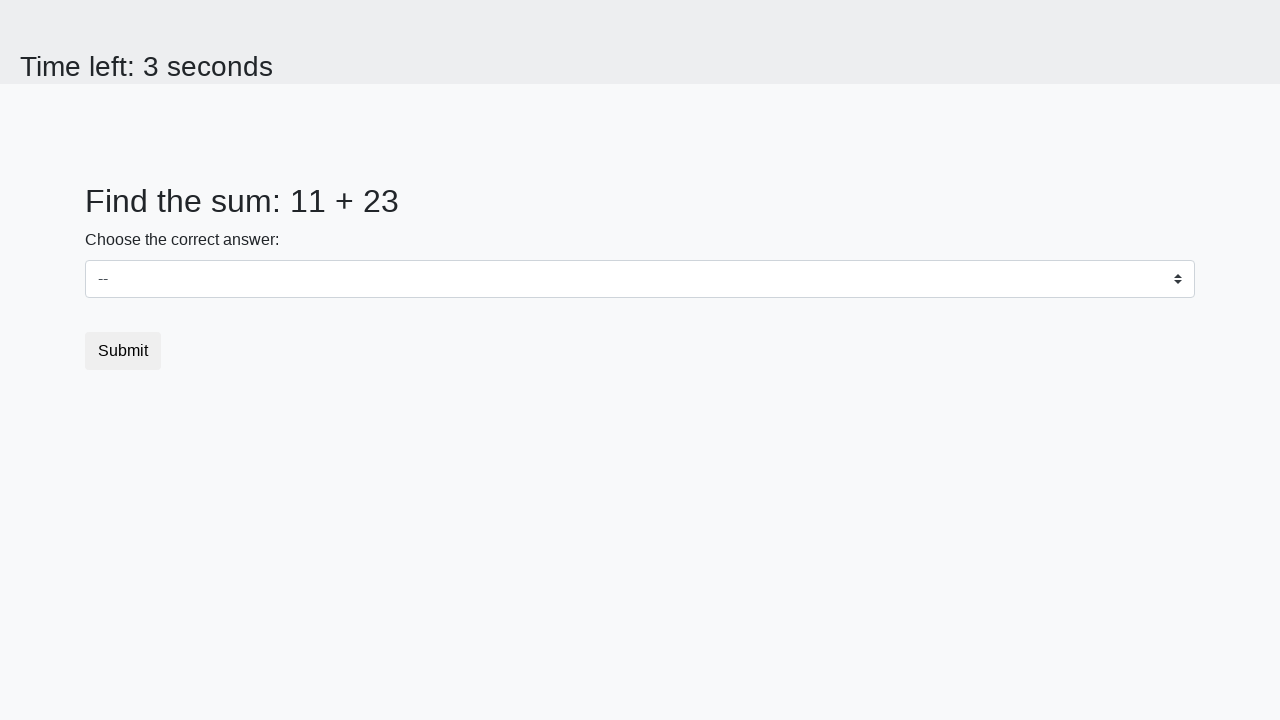

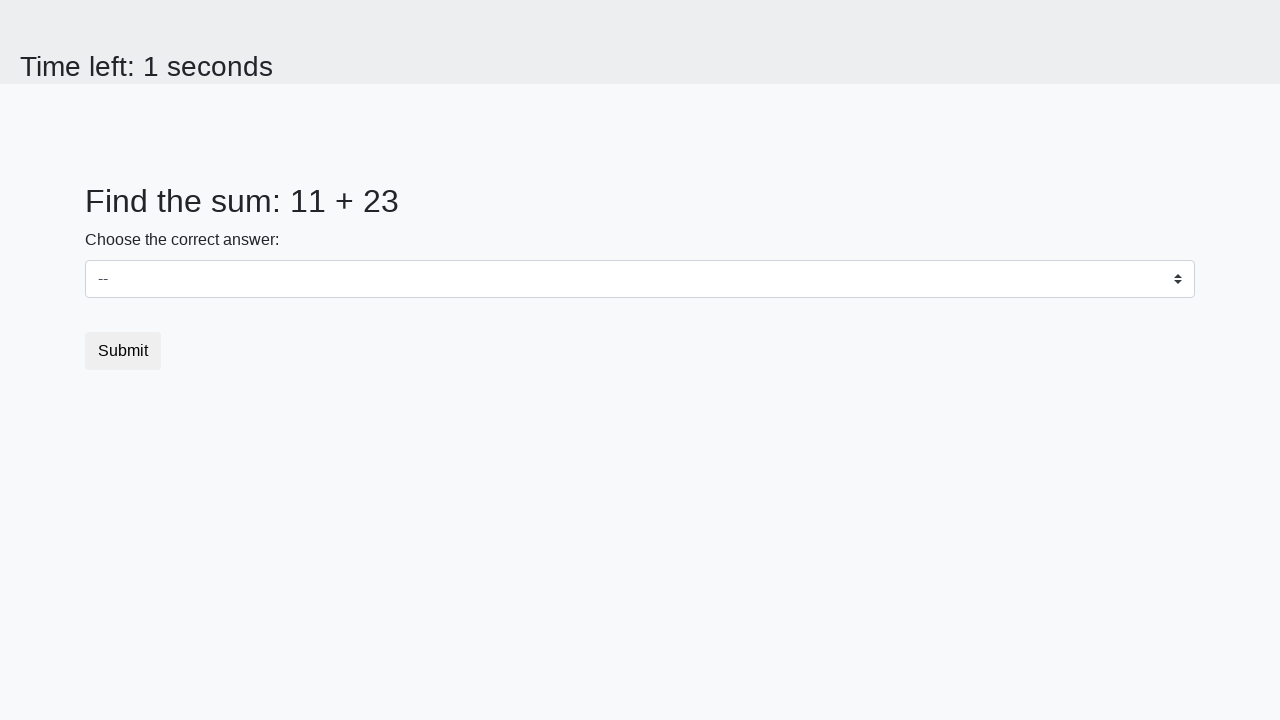